Tests menu navigation by hovering over Contribute, clicking Code link, then hovering over Support

Starting URL: https://jqueryui.com/droppable/

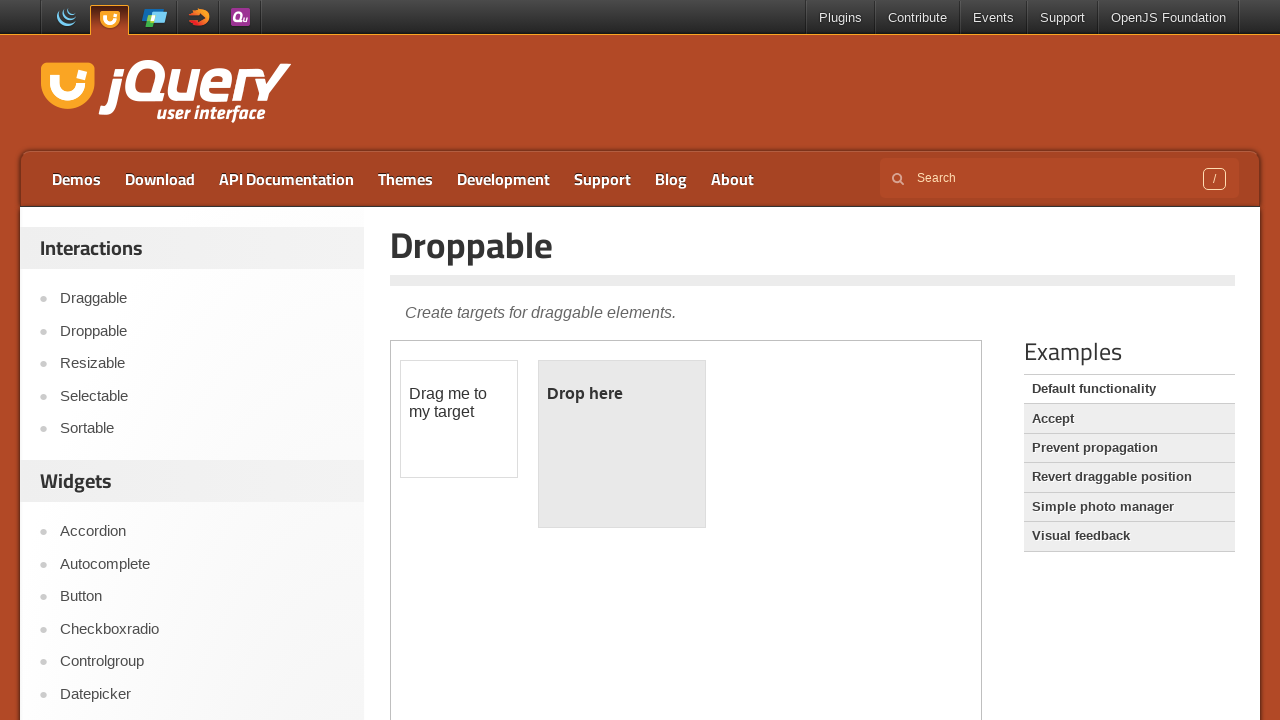

Navigated to jQuery UI droppable demo page
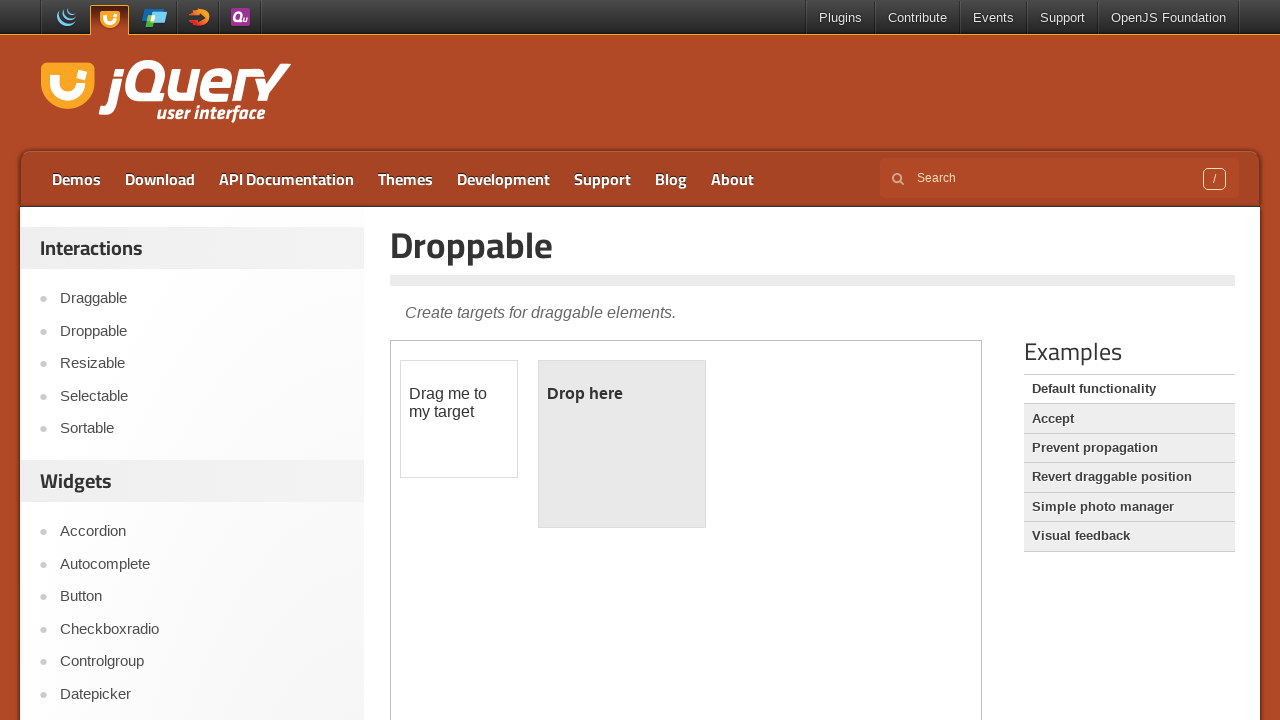

Hovered over Contribute menu item at (918, 18) on a:text('Contribute')
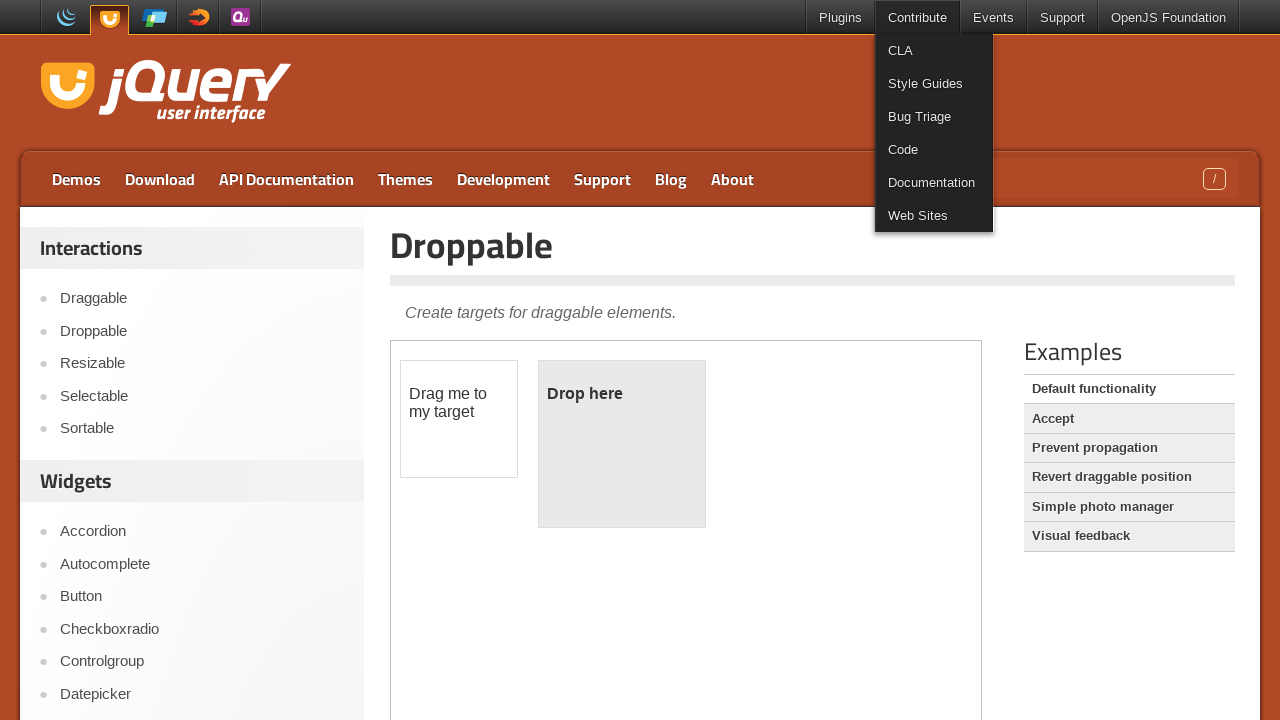

Clicked Code link from Contribute menu at (934, 150) on a:text('Code')
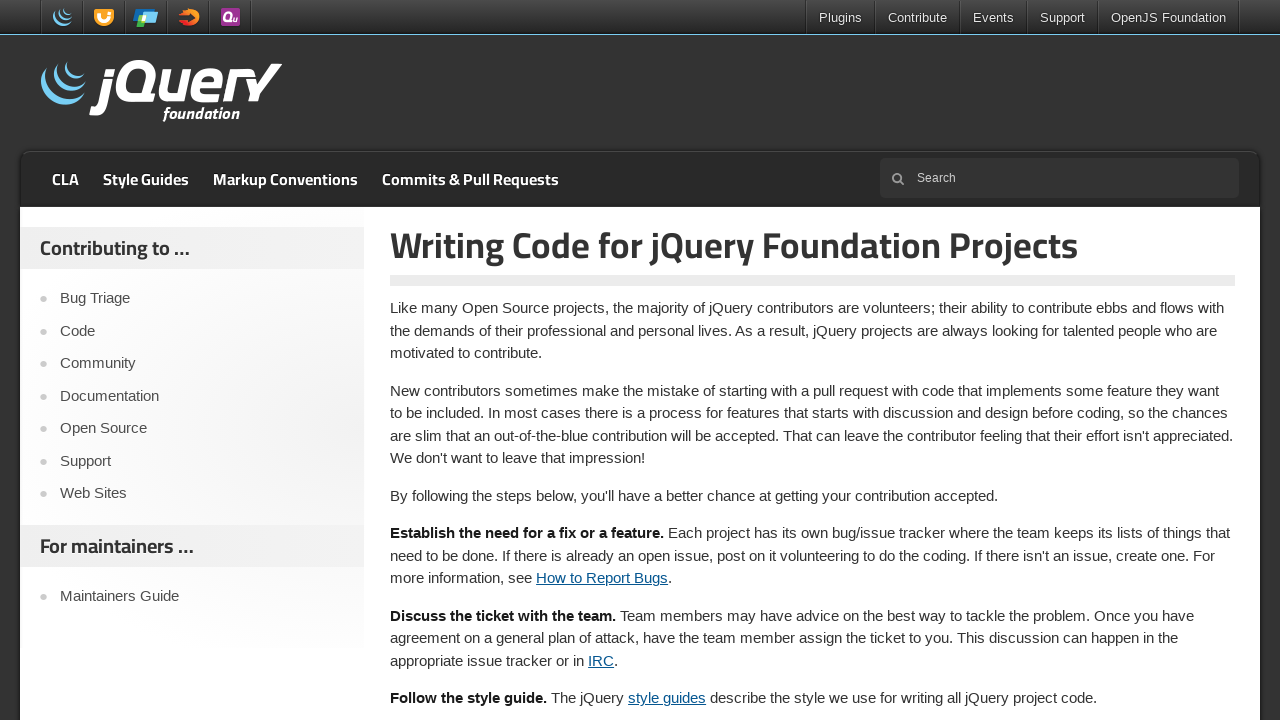

Hovered over Support menu item at (1062, 18) on a:text('Support')
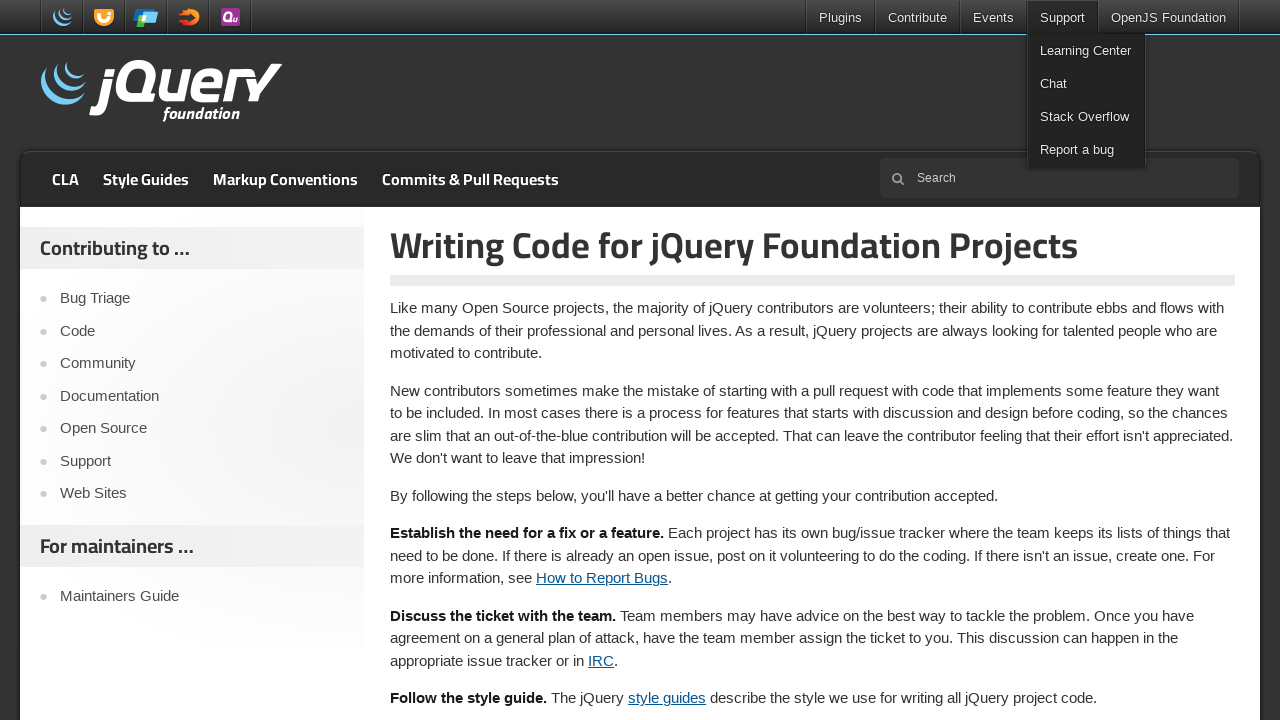

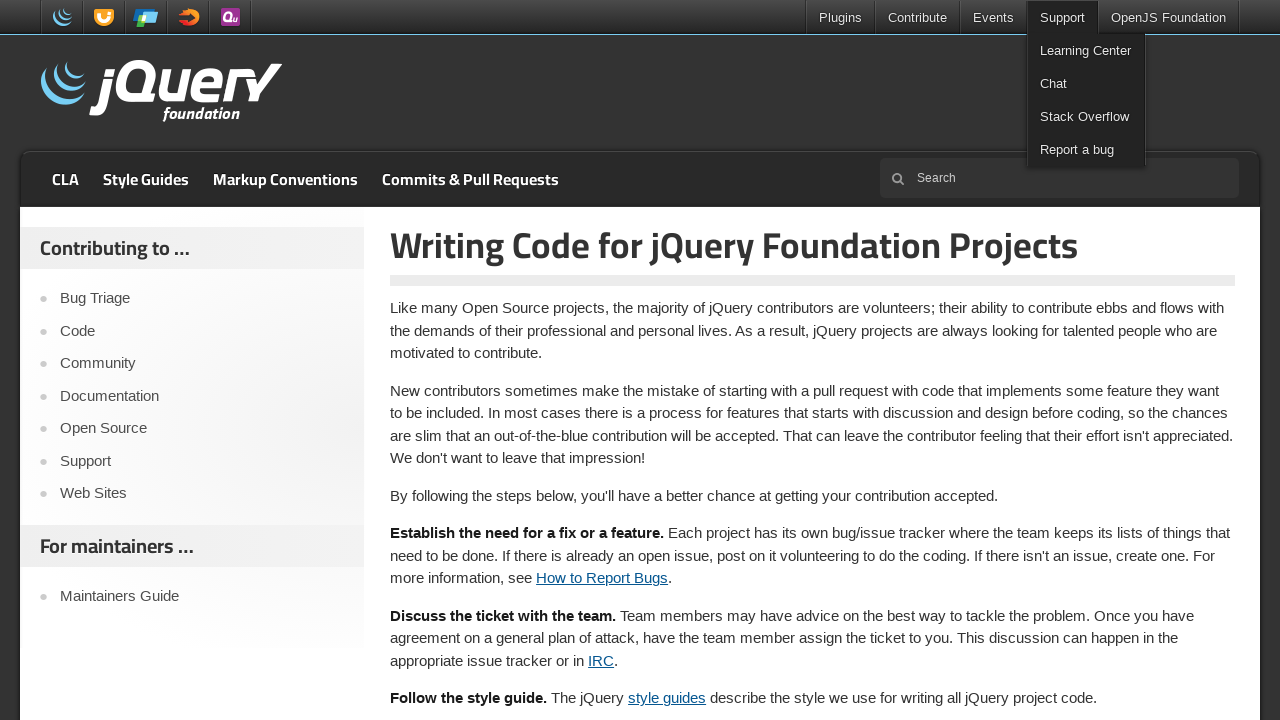